Tests filtering to display only active (non-completed) items

Starting URL: https://demo.playwright.dev/todomvc

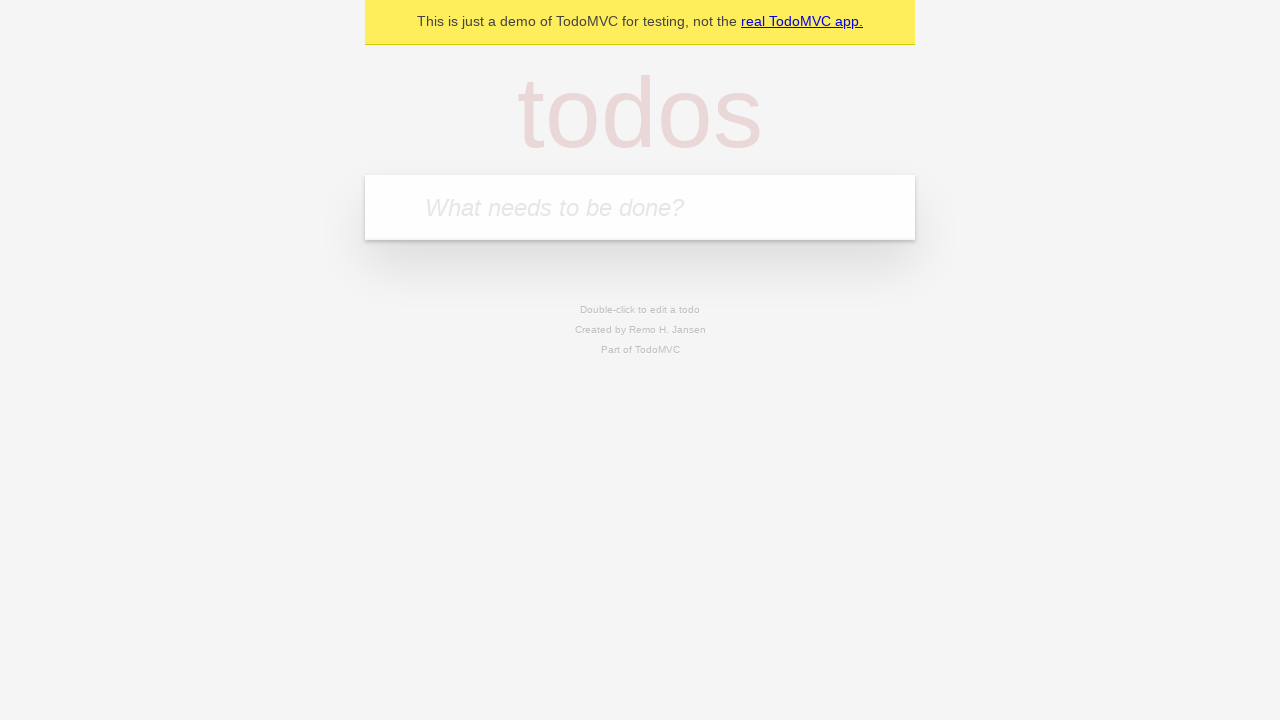

Filled todo input field with 'buy some cheese' on internal:attr=[placeholder="What needs to be done?"i]
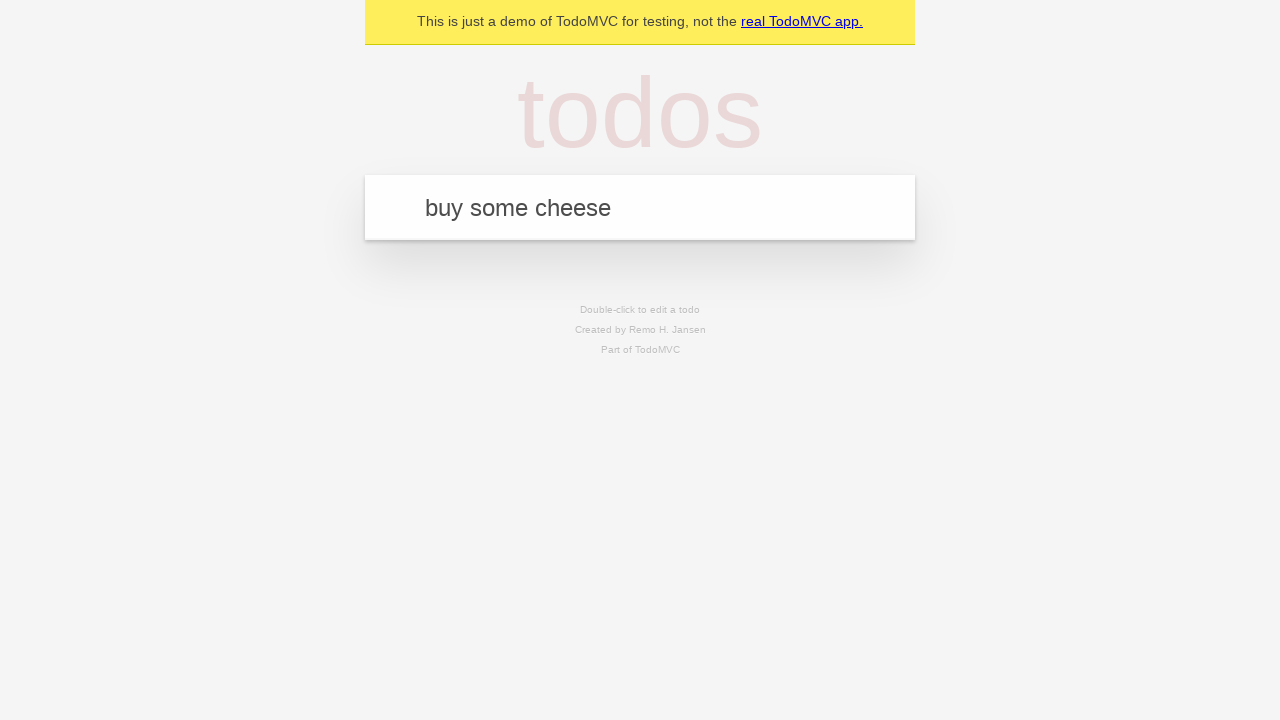

Pressed Enter to create todo 'buy some cheese' on internal:attr=[placeholder="What needs to be done?"i]
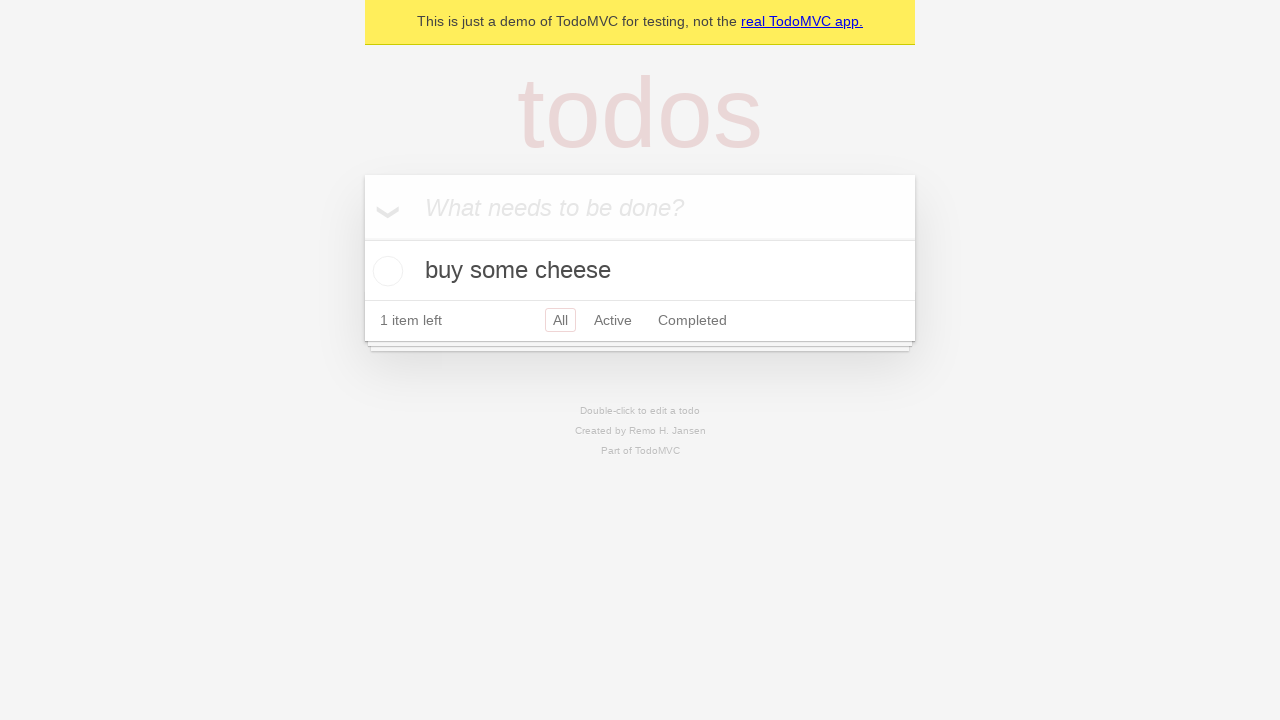

Filled todo input field with 'feed the cat' on internal:attr=[placeholder="What needs to be done?"i]
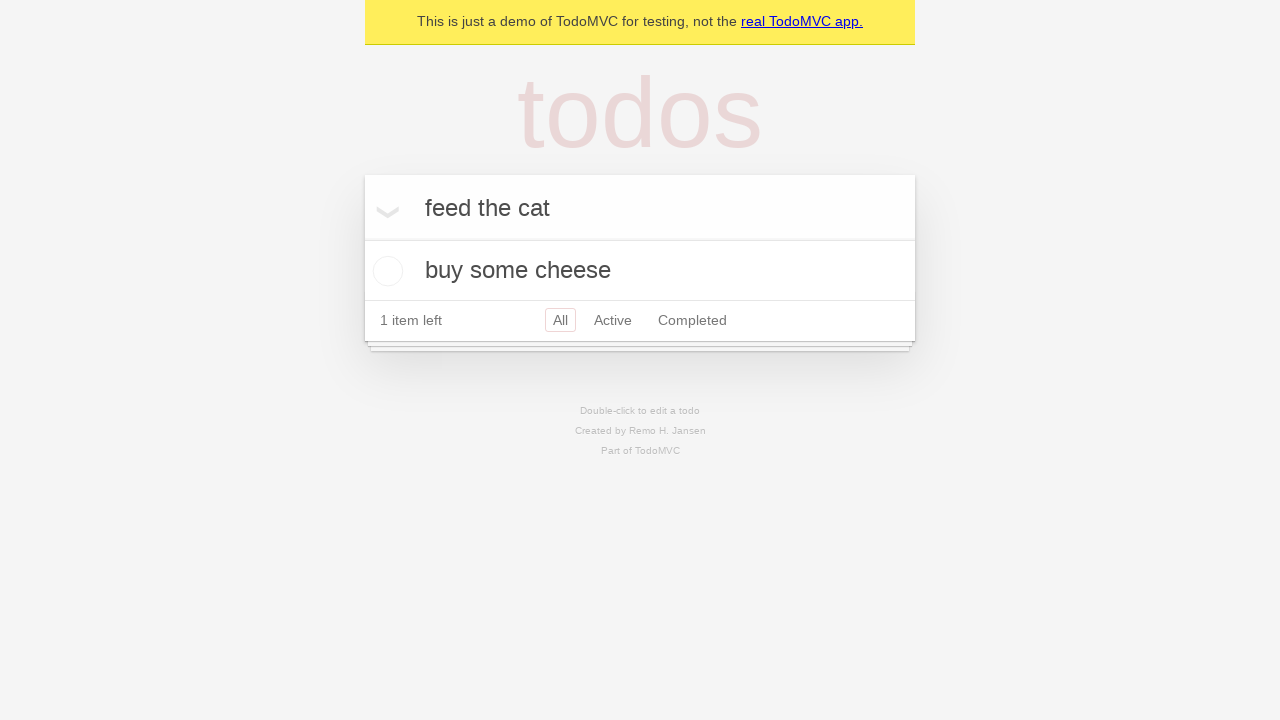

Pressed Enter to create todo 'feed the cat' on internal:attr=[placeholder="What needs to be done?"i]
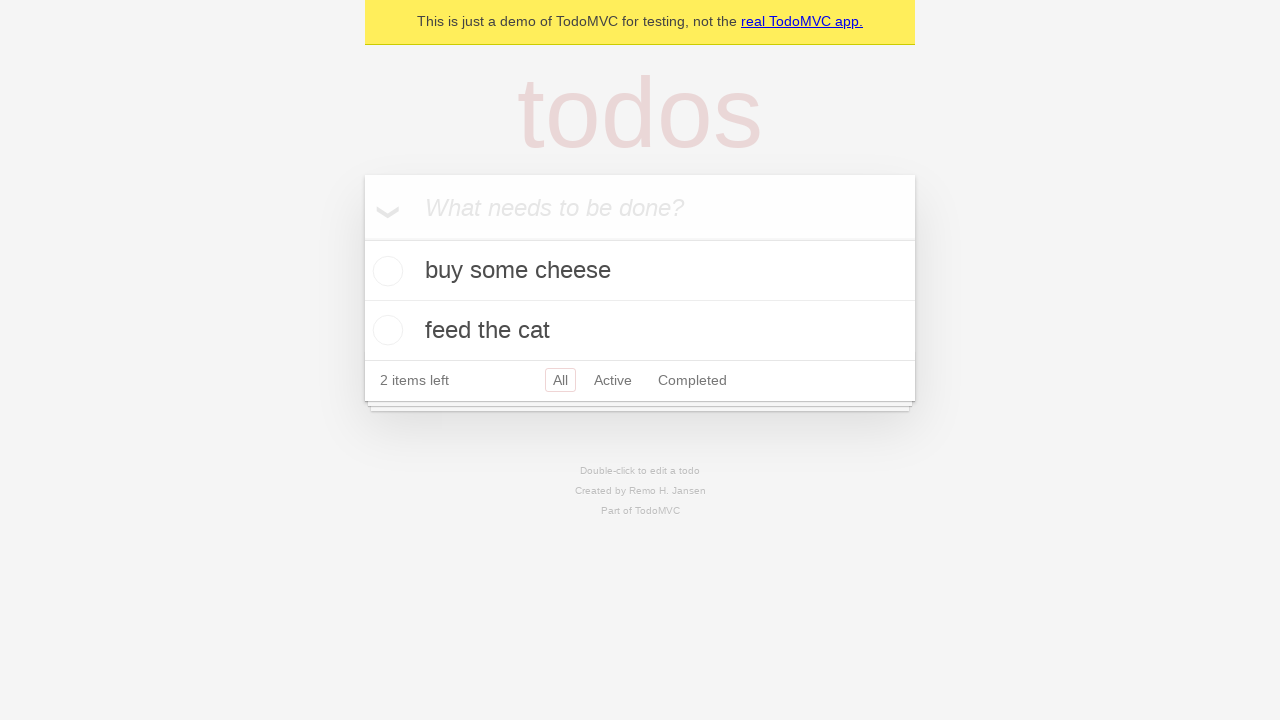

Filled todo input field with 'book a doctors appointment' on internal:attr=[placeholder="What needs to be done?"i]
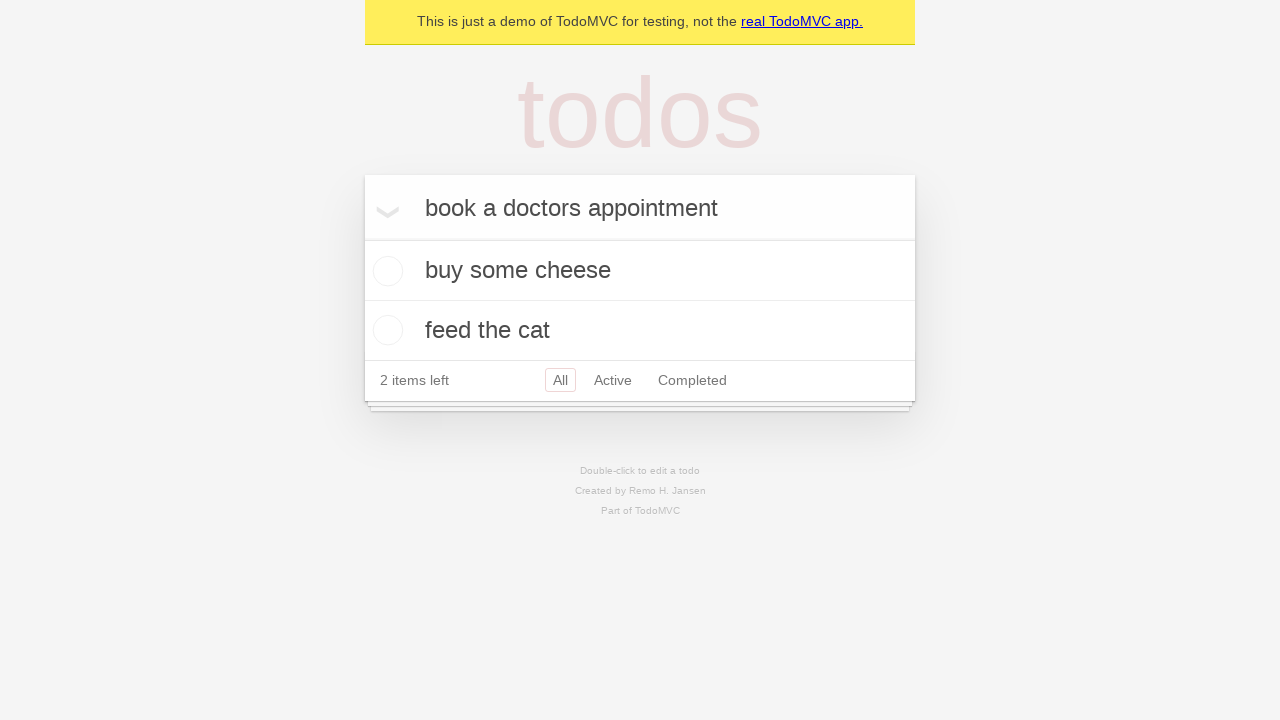

Pressed Enter to create todo 'book a doctors appointment' on internal:attr=[placeholder="What needs to be done?"i]
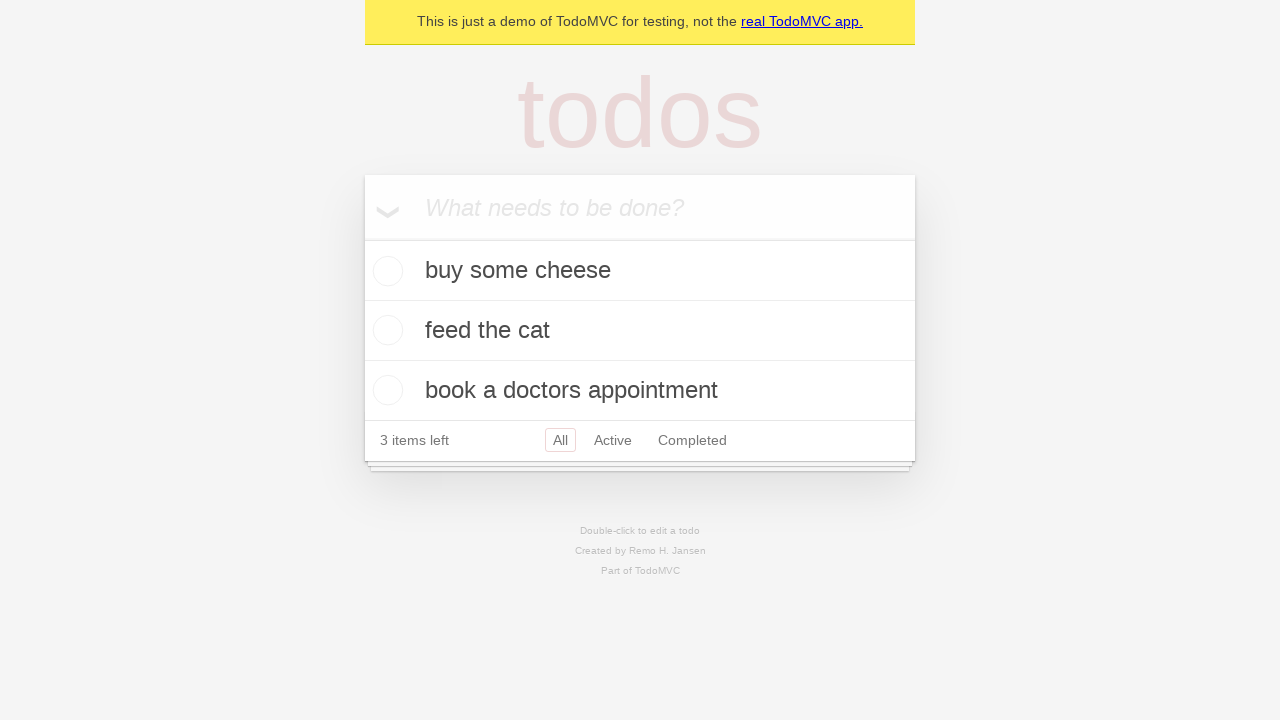

Checked the second todo item to mark it as completed at (385, 330) on internal:testid=[data-testid="todo-item"s] >> nth=1 >> internal:role=checkbox
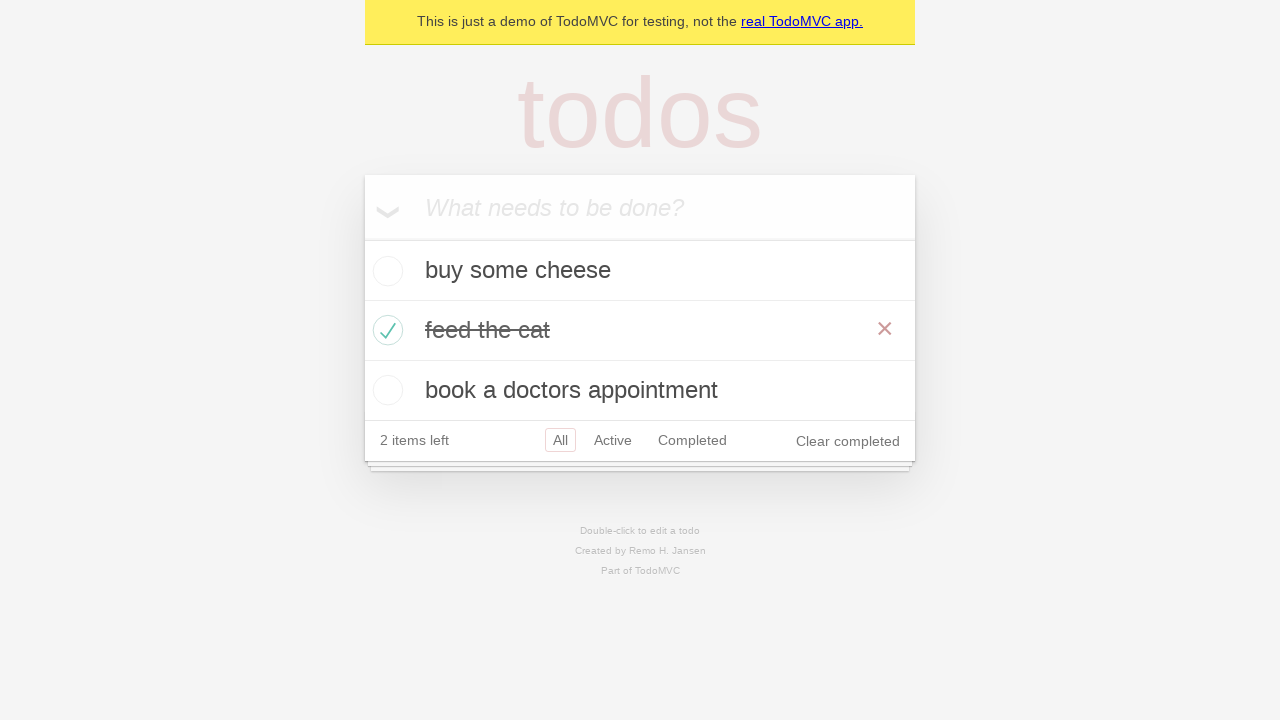

Clicked Active filter to display only active items at (613, 440) on internal:role=link[name="Active"i]
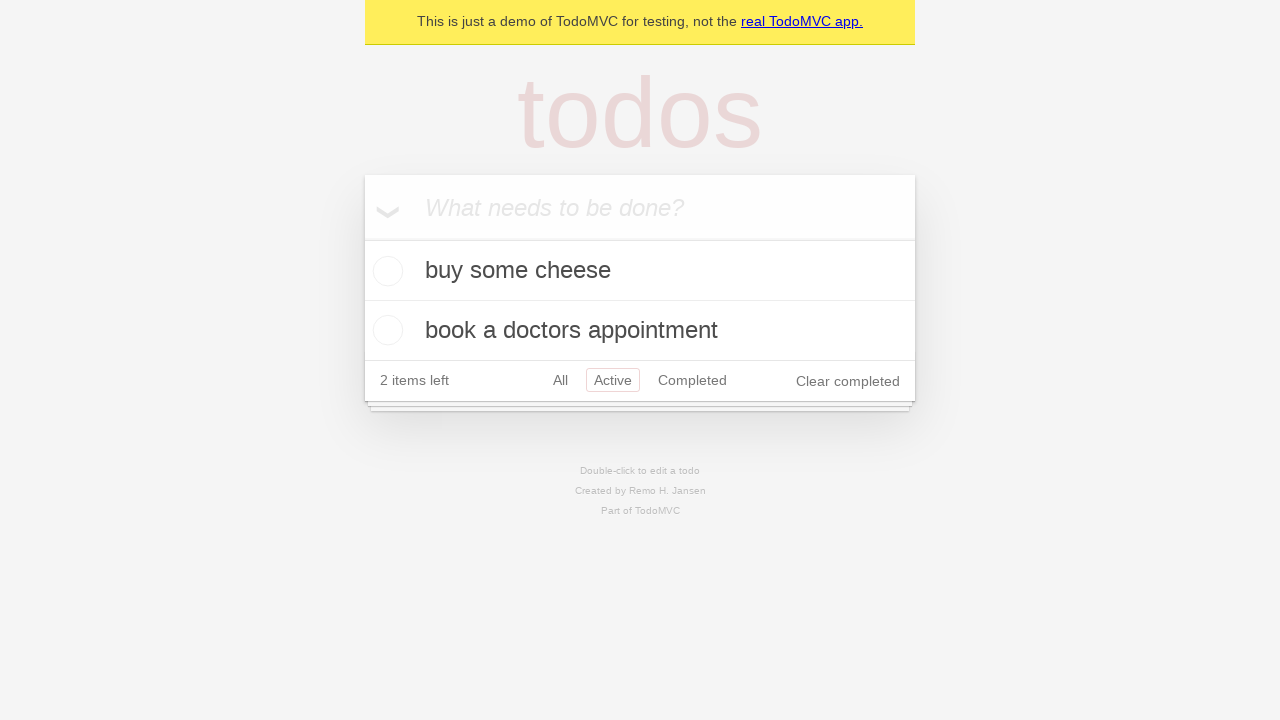

Filtered view loaded showing only active todo items
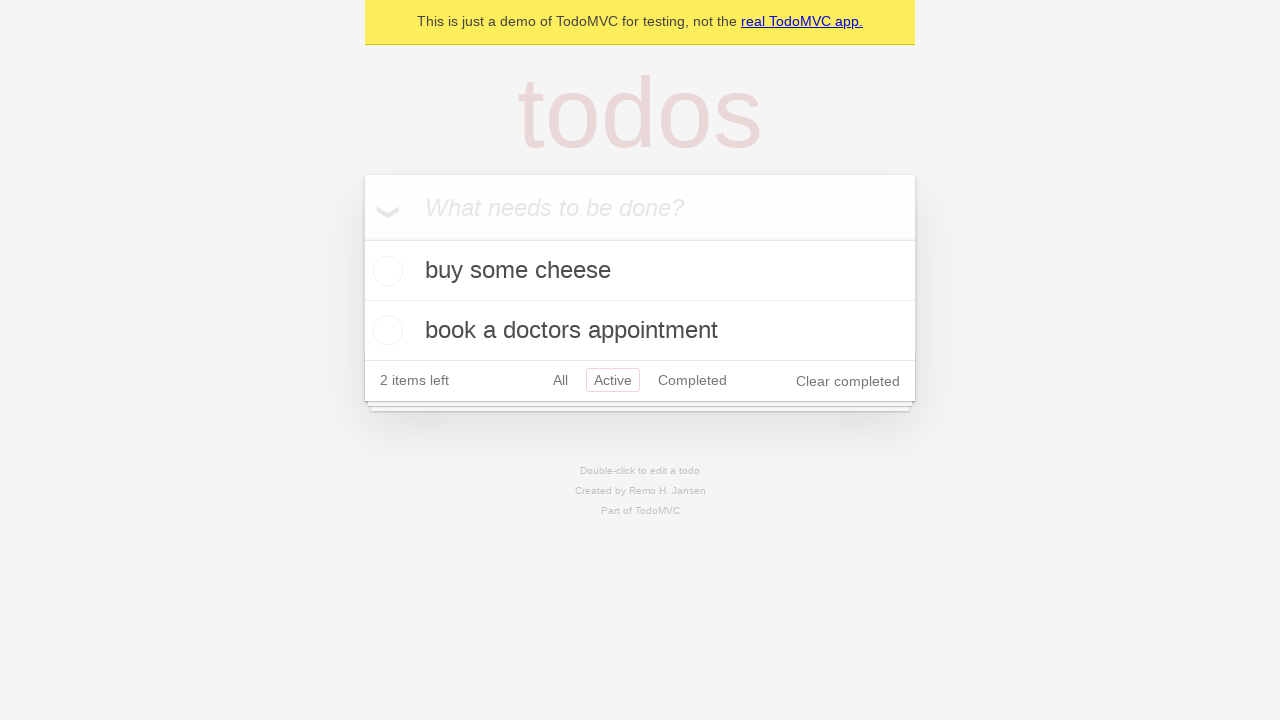

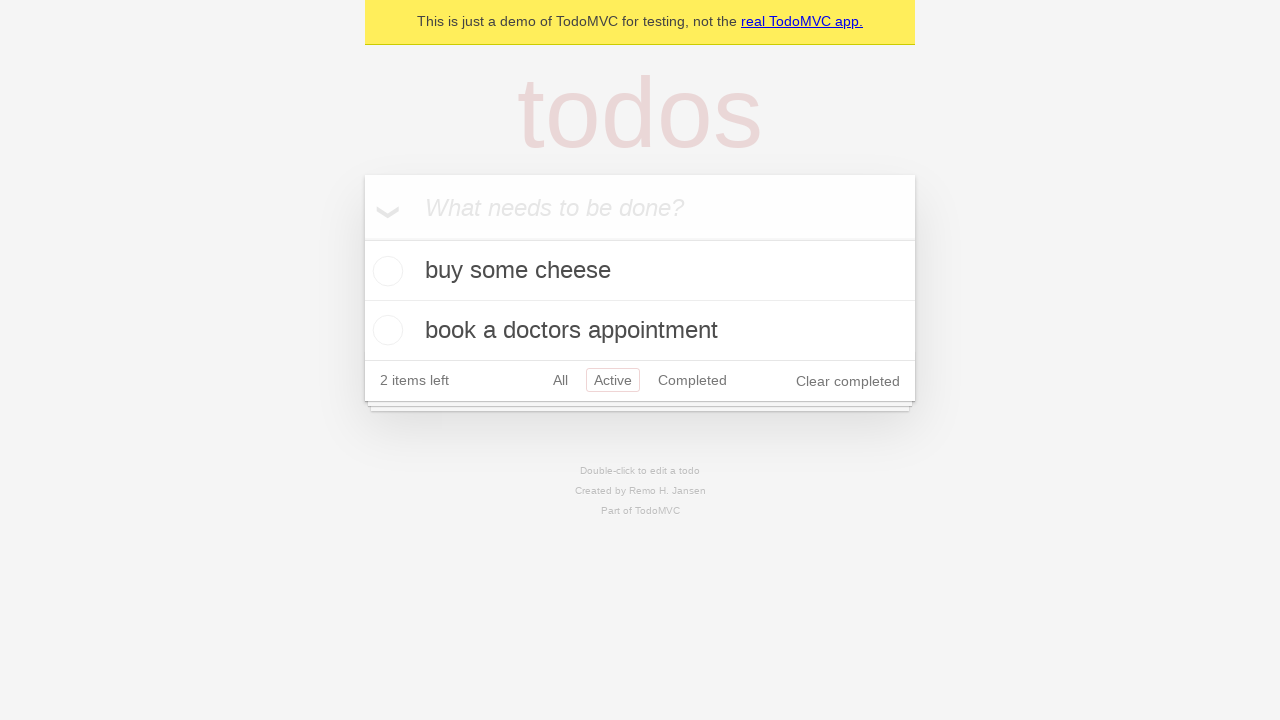